Tests handling of a delayed JavaScript alert by clicking a button that triggers a timed alert, waiting for the alert to appear, and accepting it.

Starting URL: https://demoqa.com/alerts

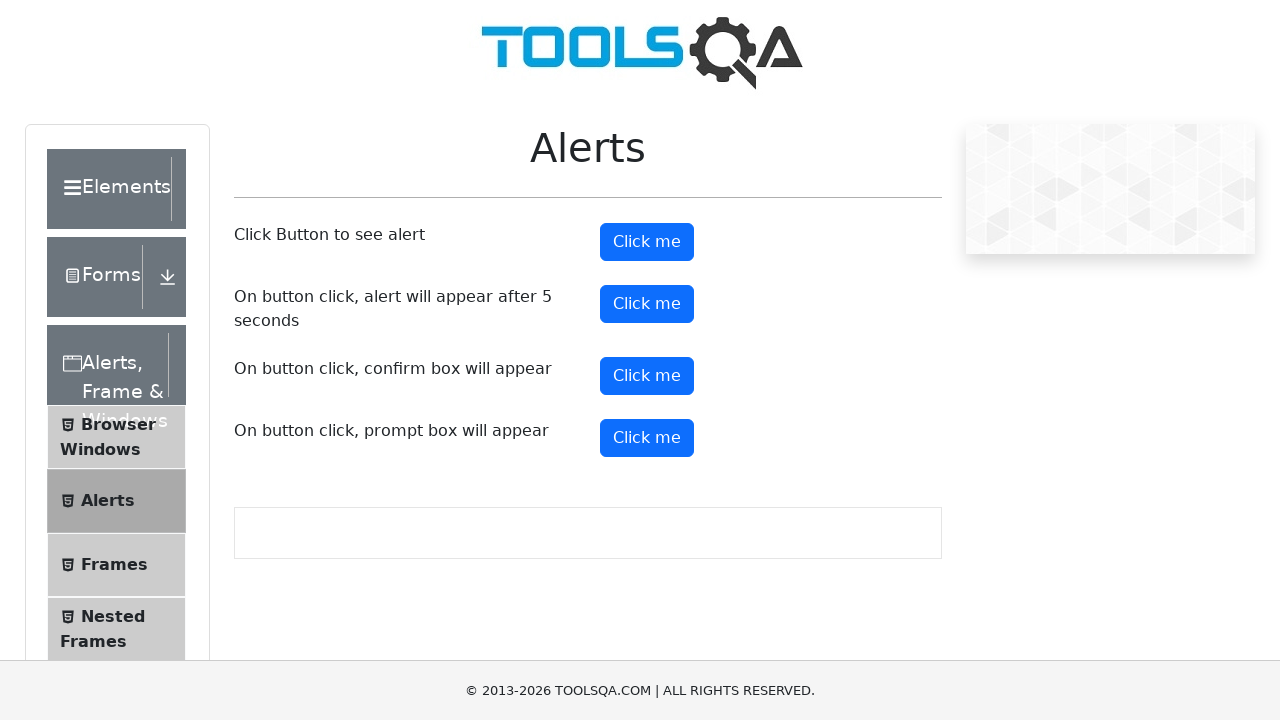

Clicked the timer alert button to trigger delayed alert at (647, 304) on #timerAlertButton
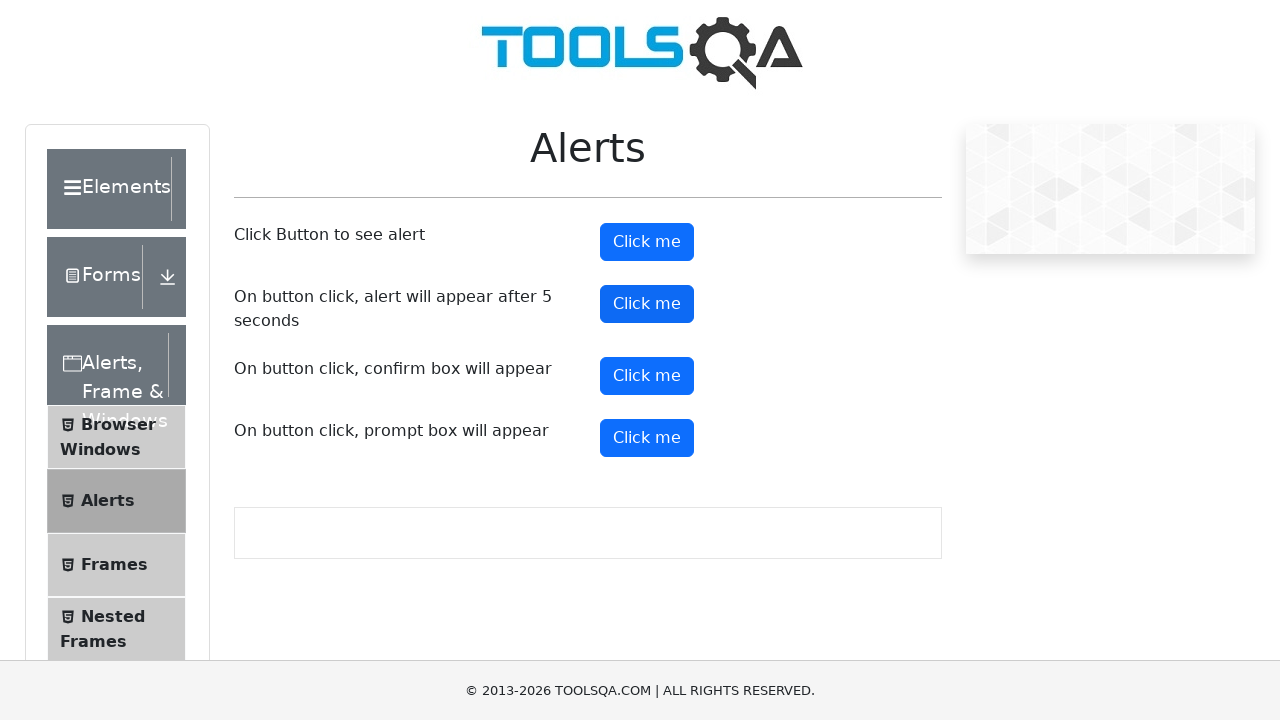

Set up dialog handler to automatically accept alerts
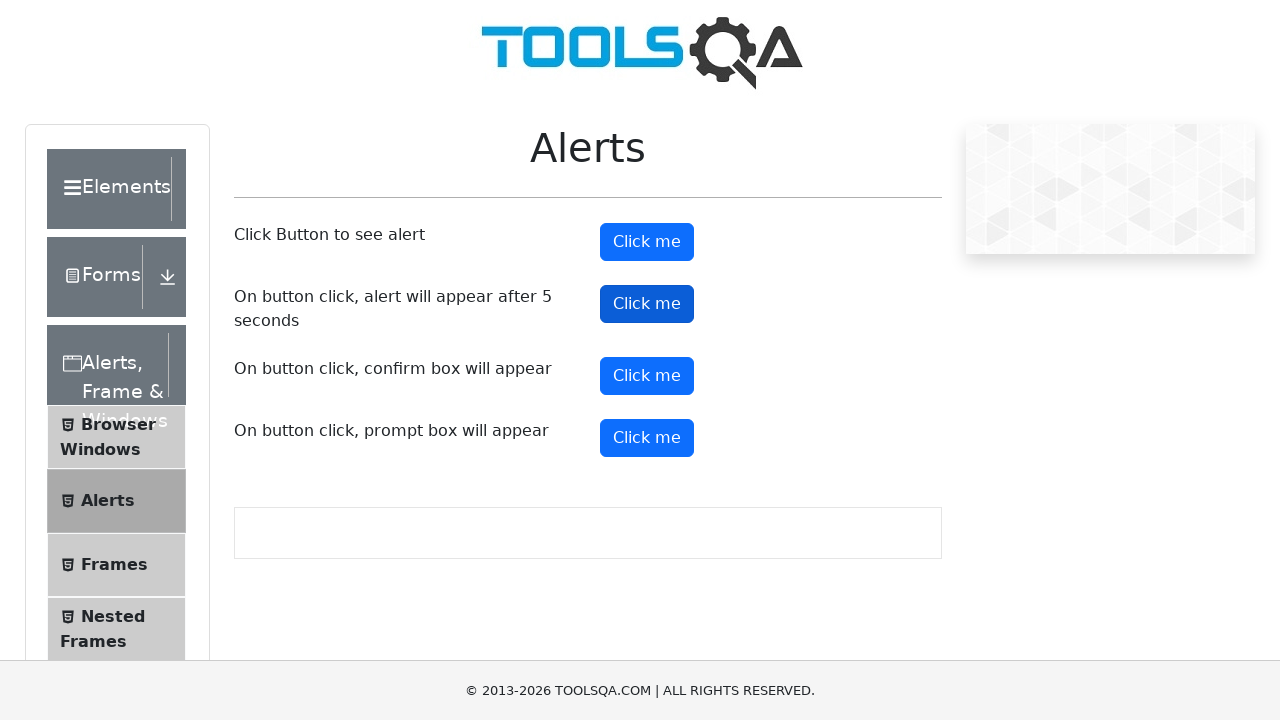

Waited 6 seconds for delayed alert to appear and be accepted
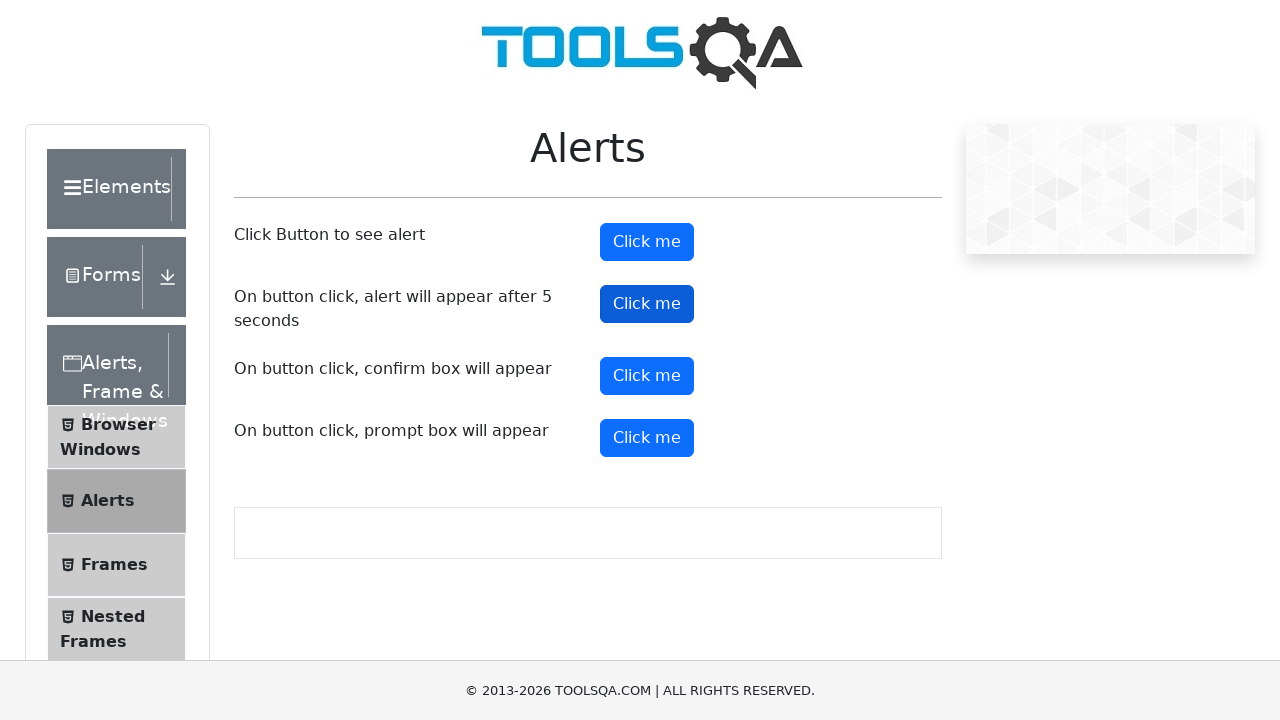

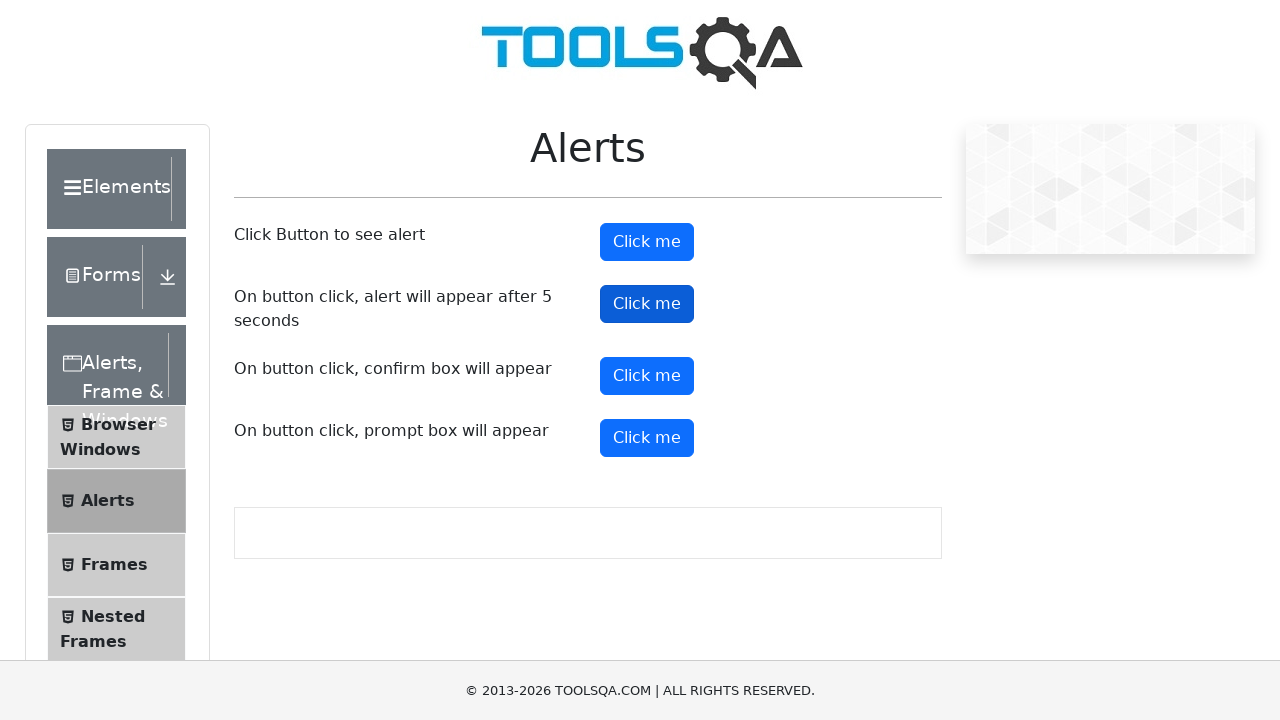